Tests JavaScript alert handling by clicking on the Textbox alert tab, triggering a prompt alert, entering text into it, and accepting the alert

Starting URL: https://demo.automationtesting.in/Alerts.html

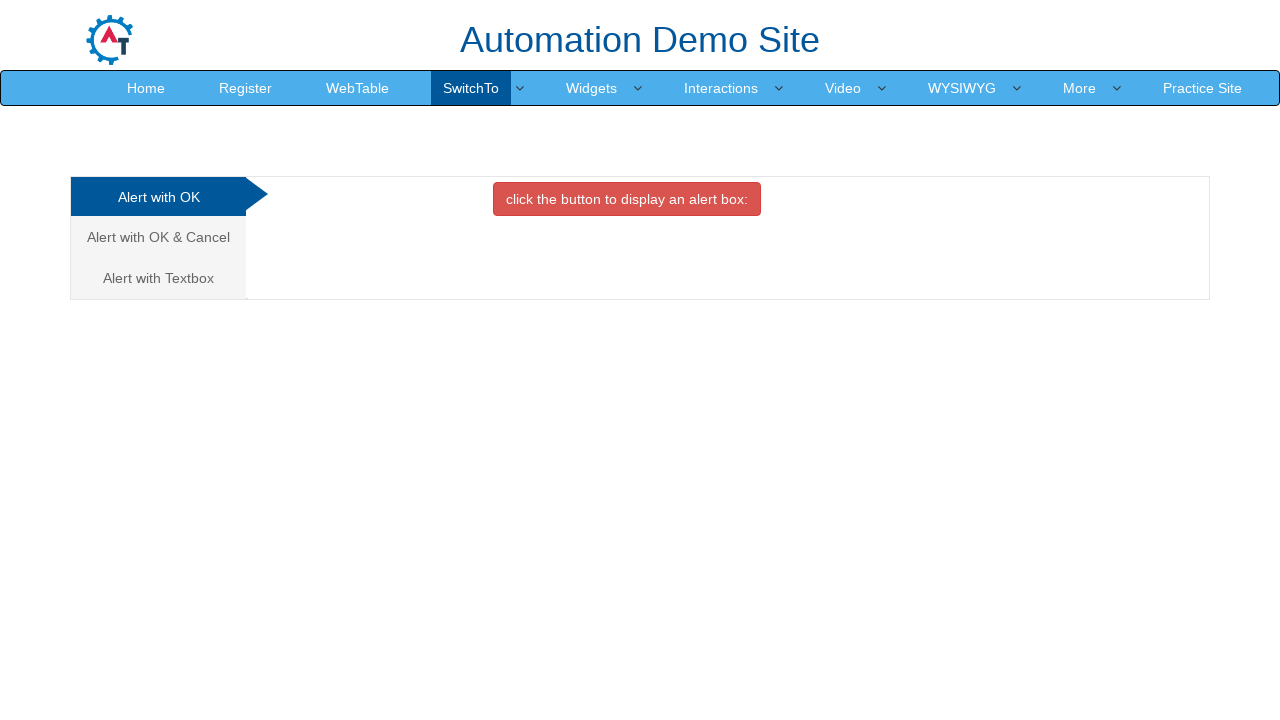

Clicked on the Textbox alert tab (third tab) at (158, 278) on xpath=/html/body/div[1]/div/div/div/div[1]/ul/li[3]/a
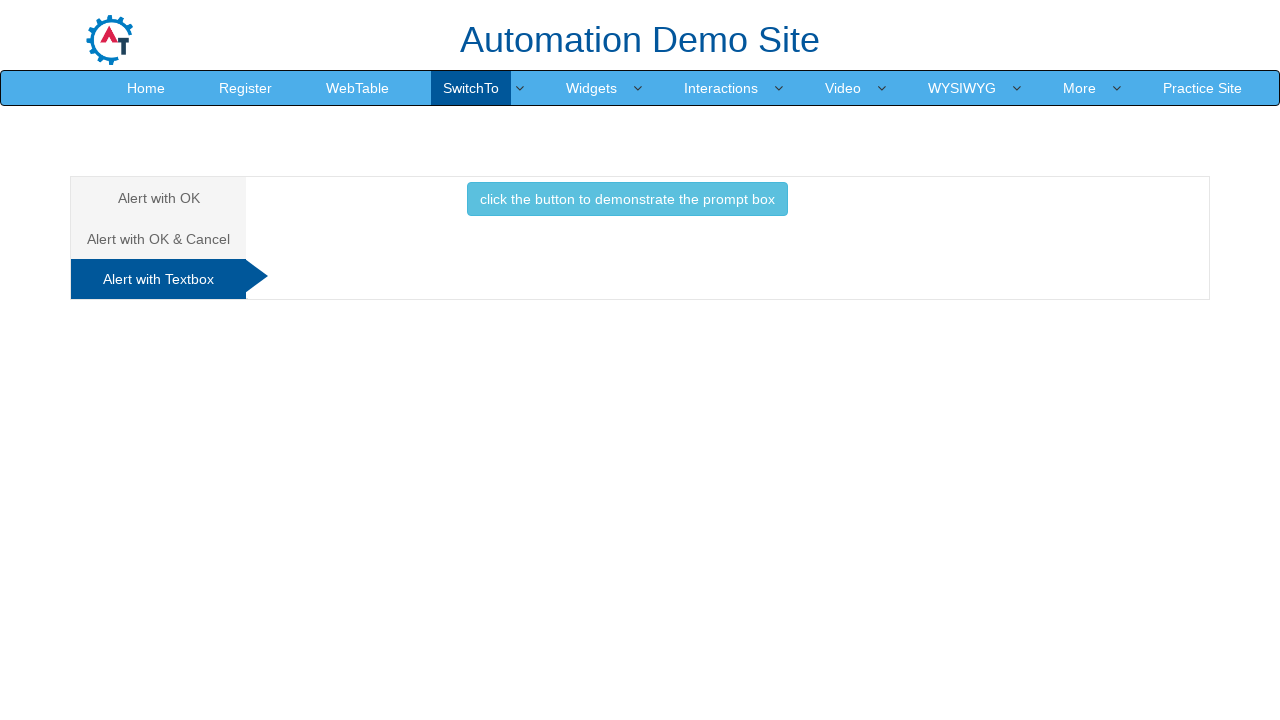

Clicked the button to trigger the prompt alert at (627, 199) on xpath=//*[@id='Textbox']/button
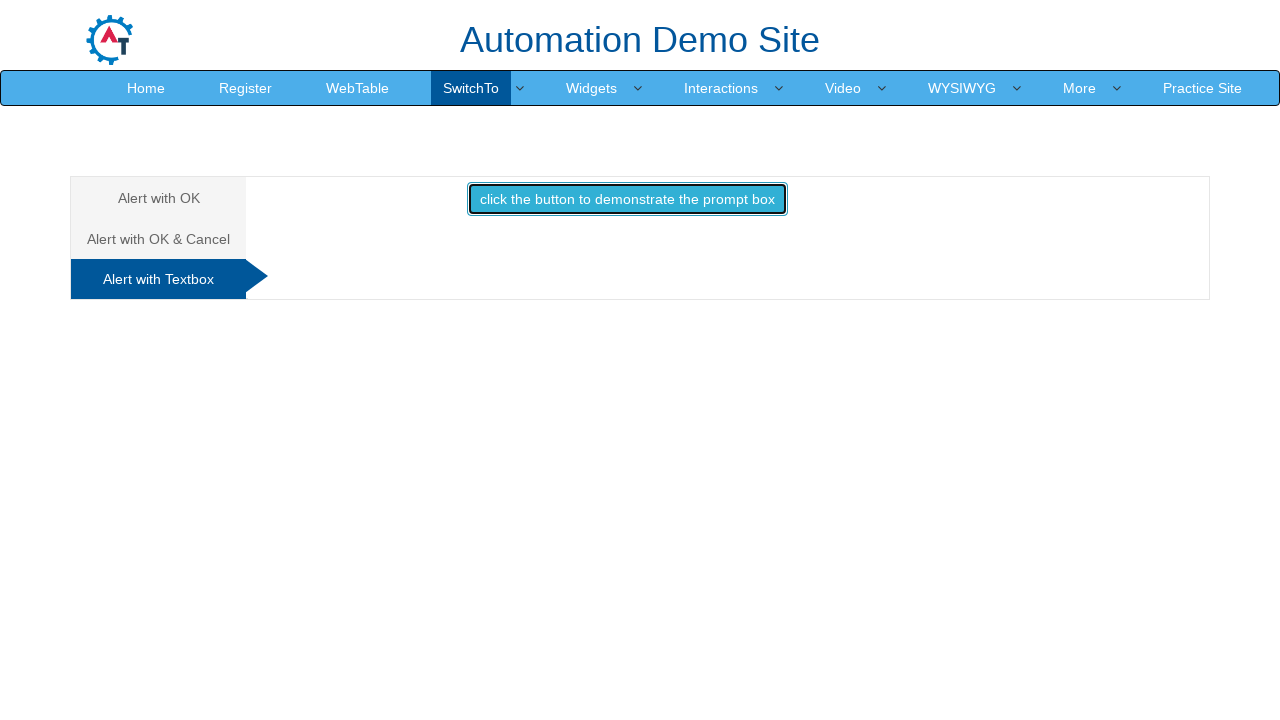

Set up dialog handler to accept with text 'good morning team'
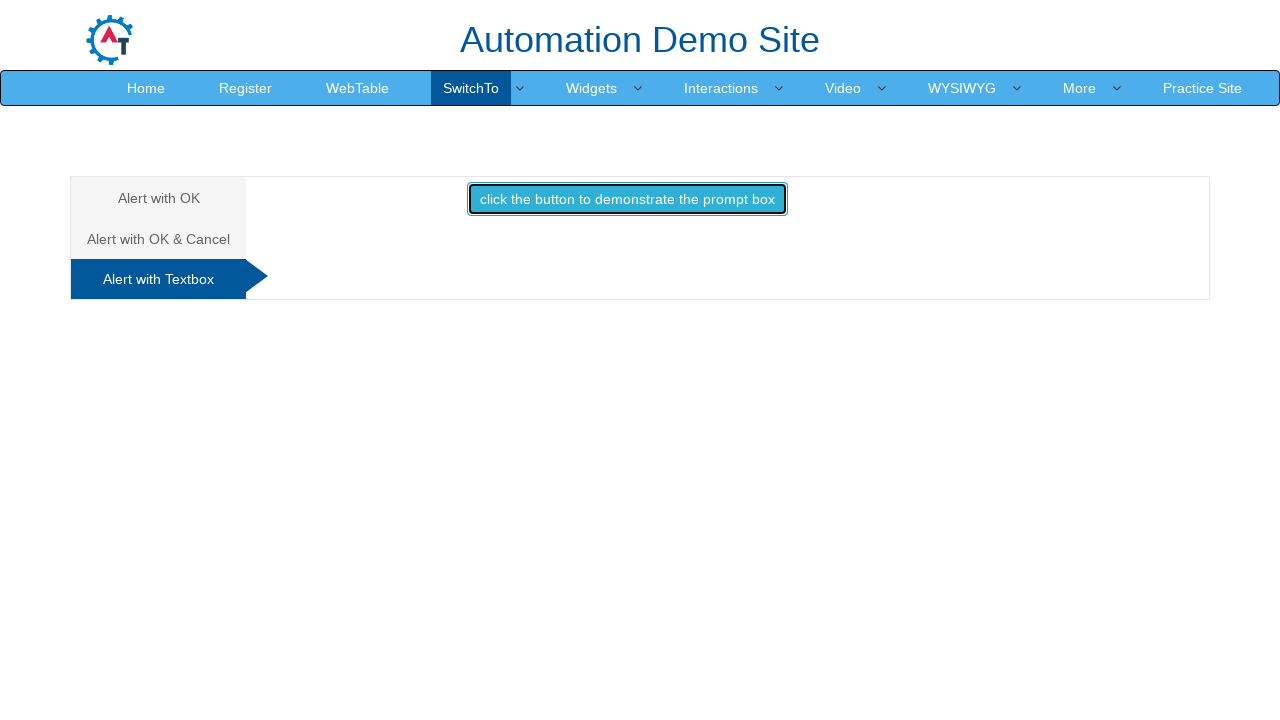

Re-clicked button to trigger the dialog with handler ready at (627, 199) on xpath=//*[@id='Textbox']/button
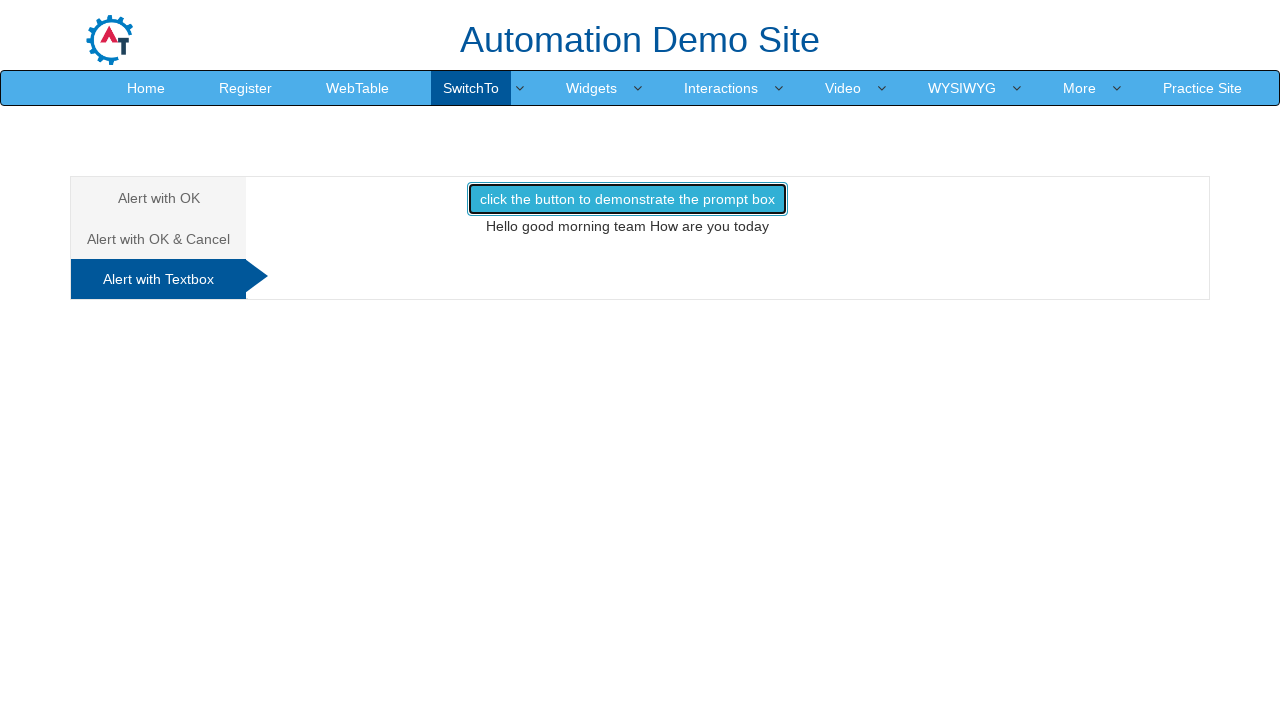

Waited for the alert interaction to complete
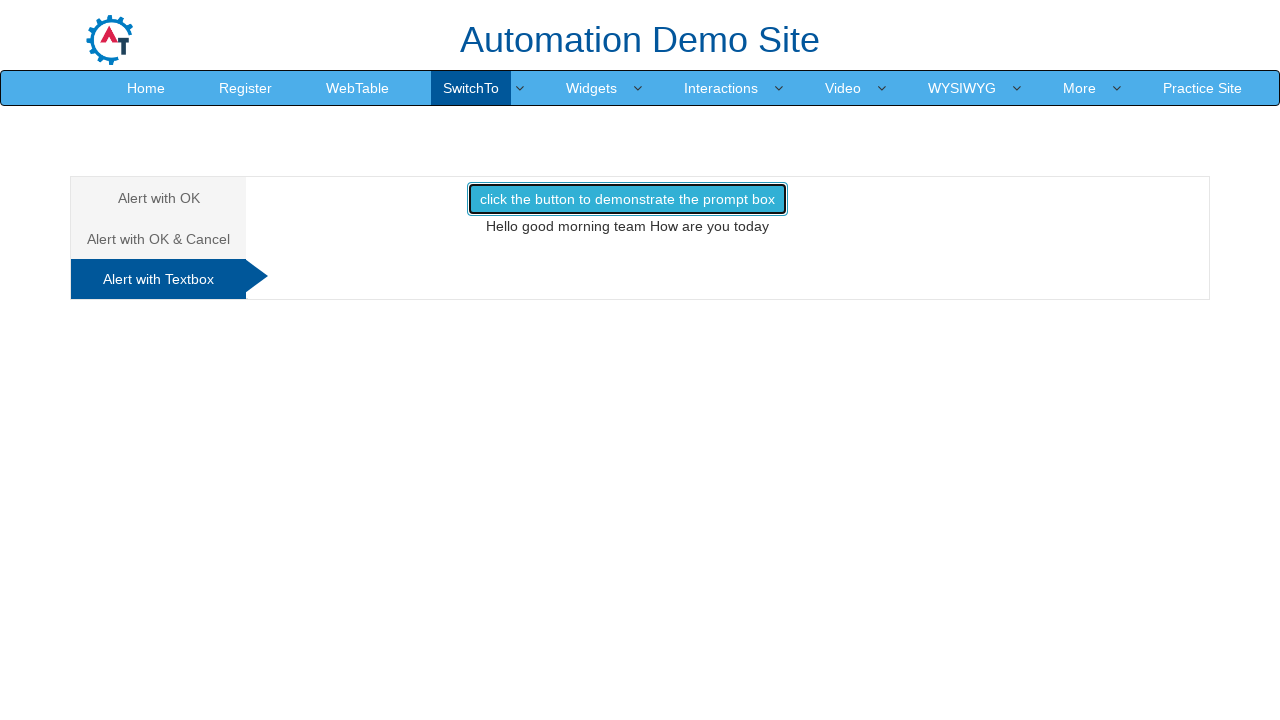

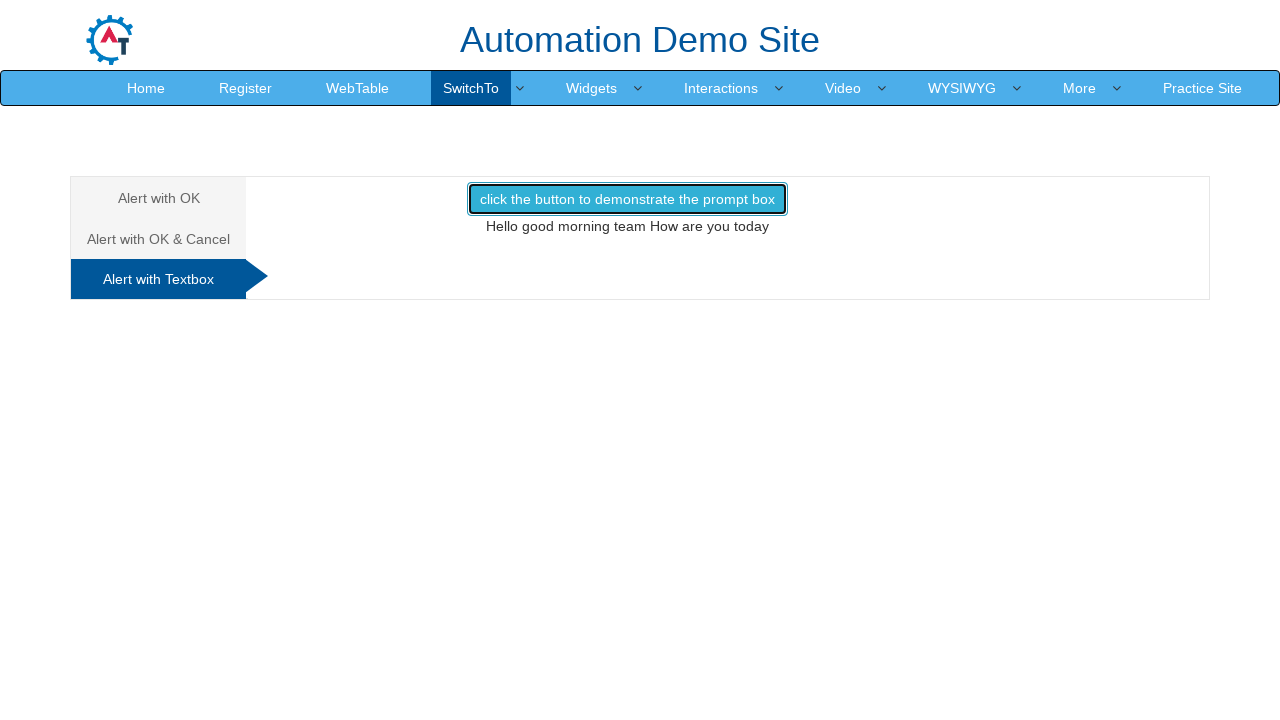